Tests slider interaction by moving to a specific position on the slider element and clicking it

Starting URL: https://demoqa.com/slider/

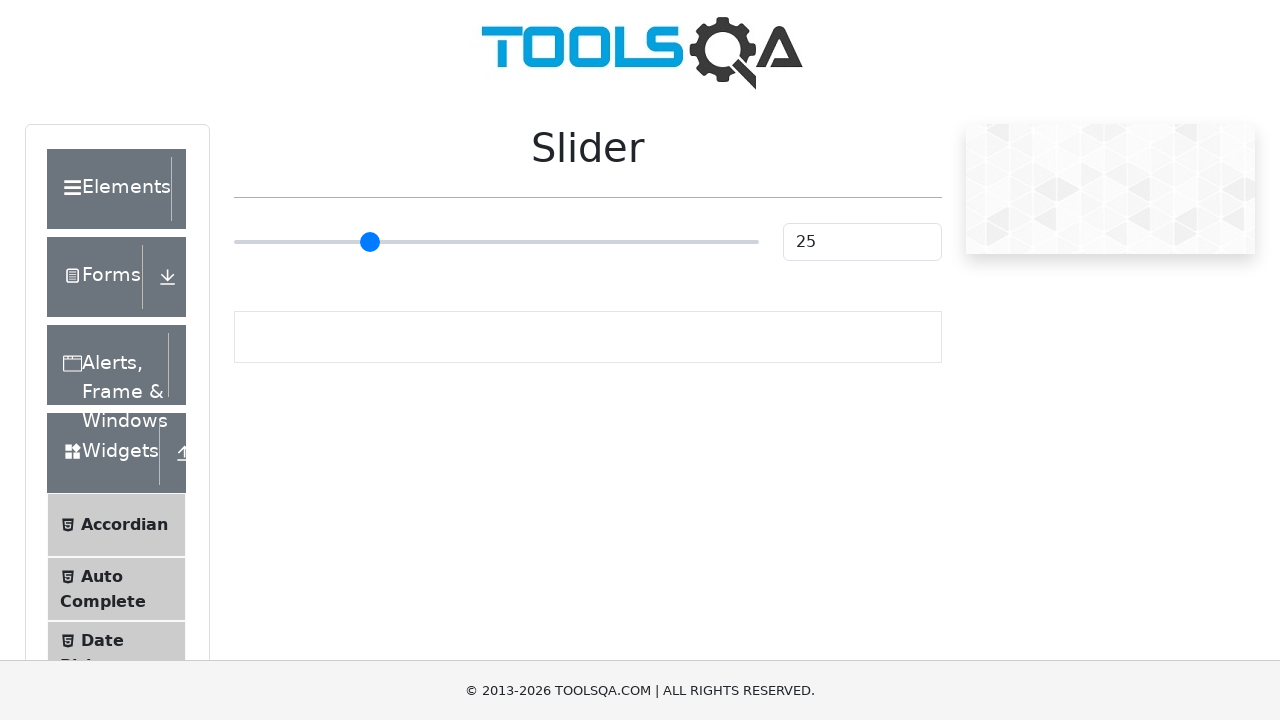

Located slider container element
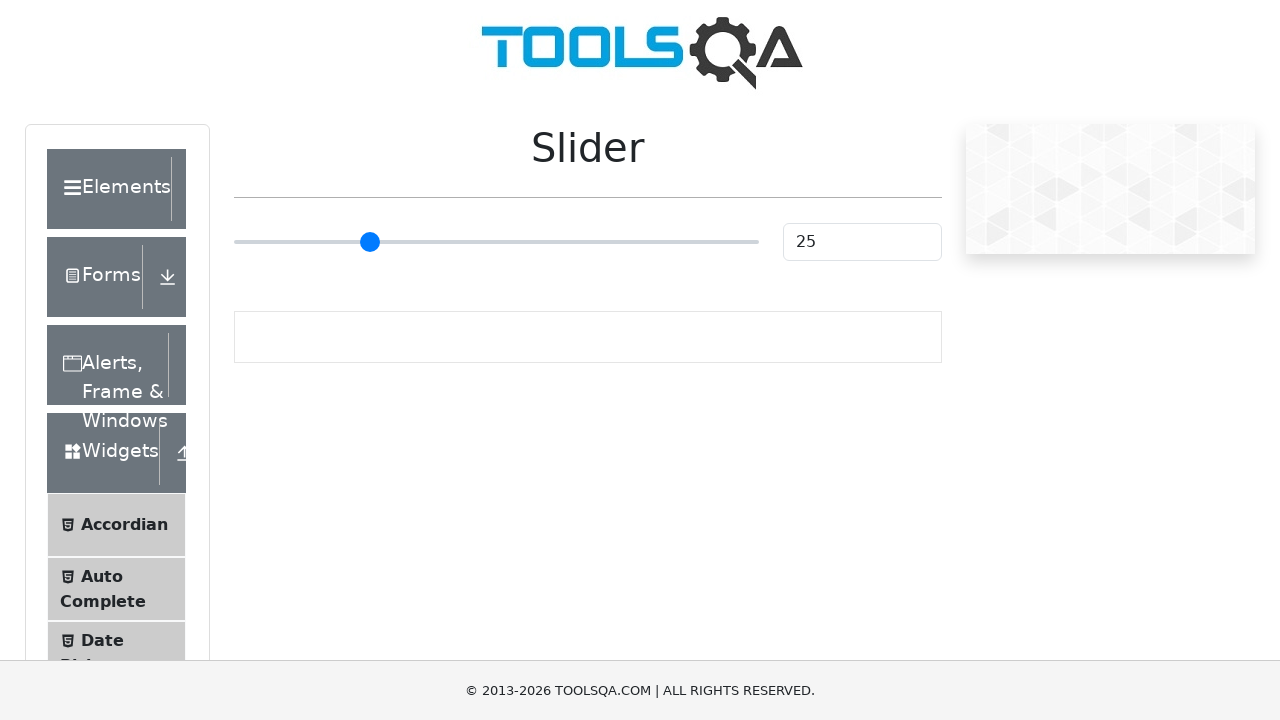

Hovered over slider at position (45, 0) at (267, 223) on #sliderContainer
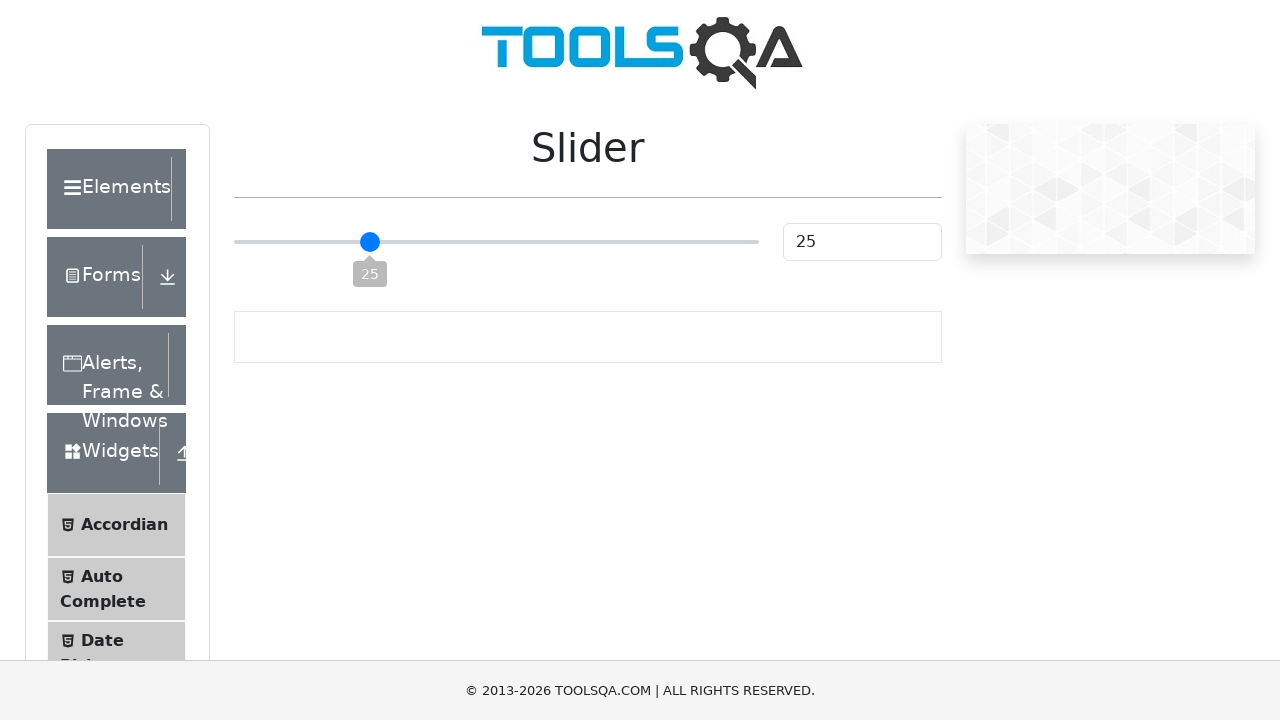

Clicked slider to move to specific position at (588, 242) on #sliderContainer
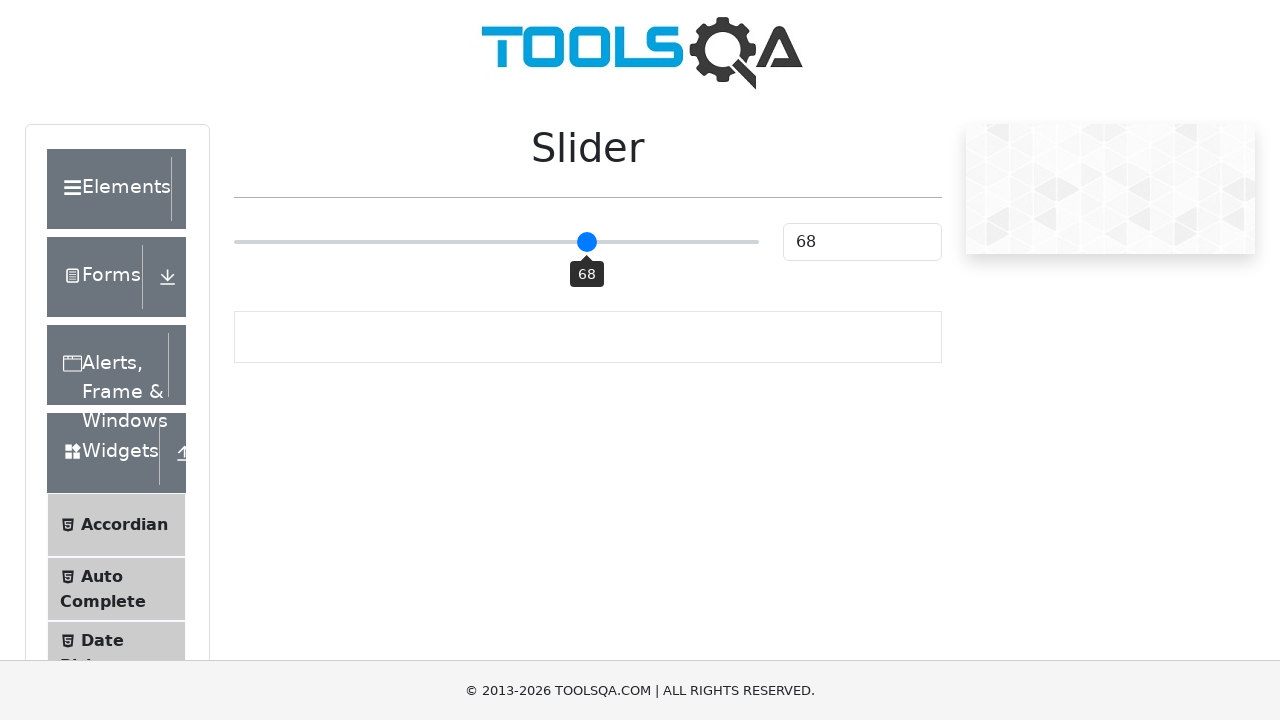

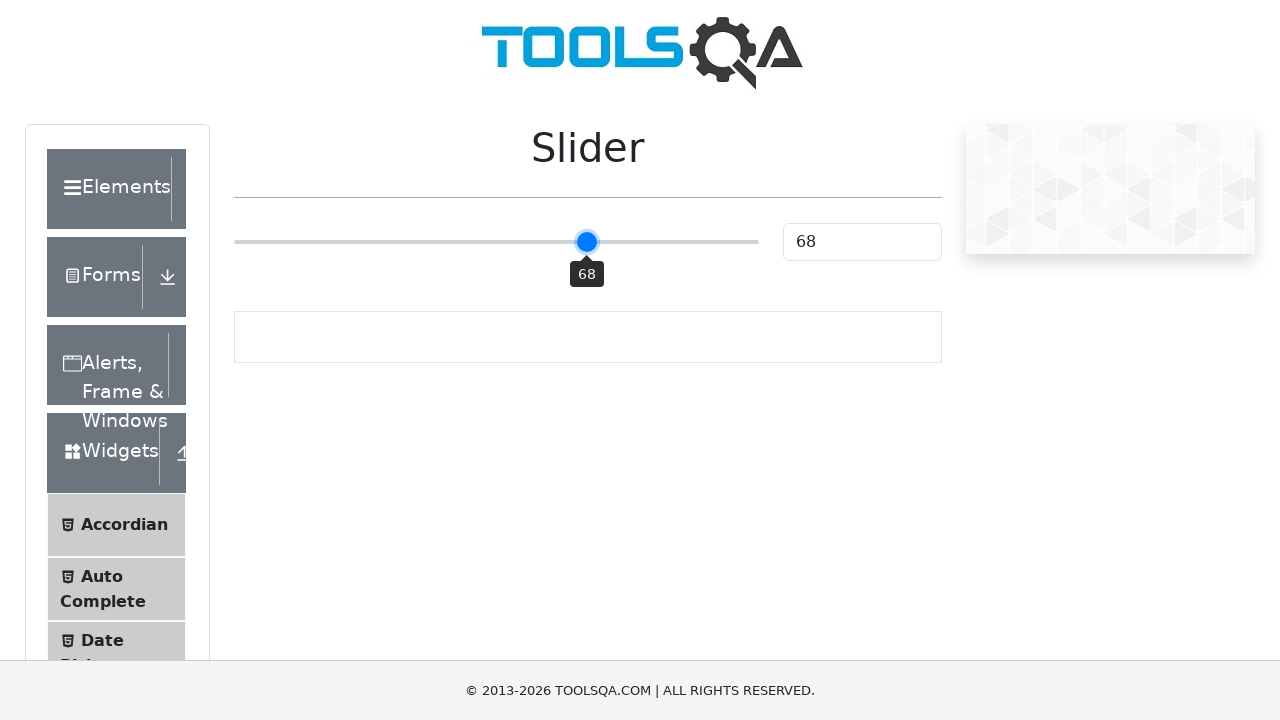